Verifies that an organization user page is embeddable by navigating to the embed URL and checking that the user name is visible

Starting URL: https://i.cal.com/peer/embed

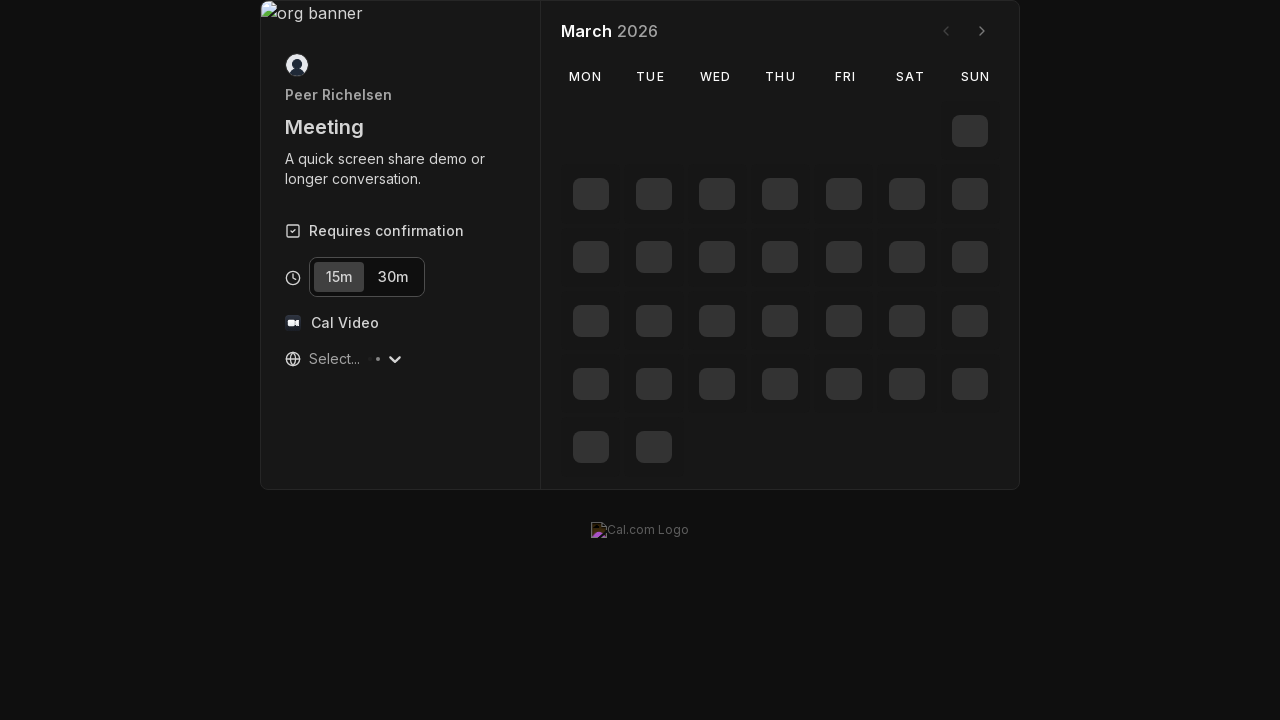

Navigated to organization user embed page at https://i.cal.com/peer/embed
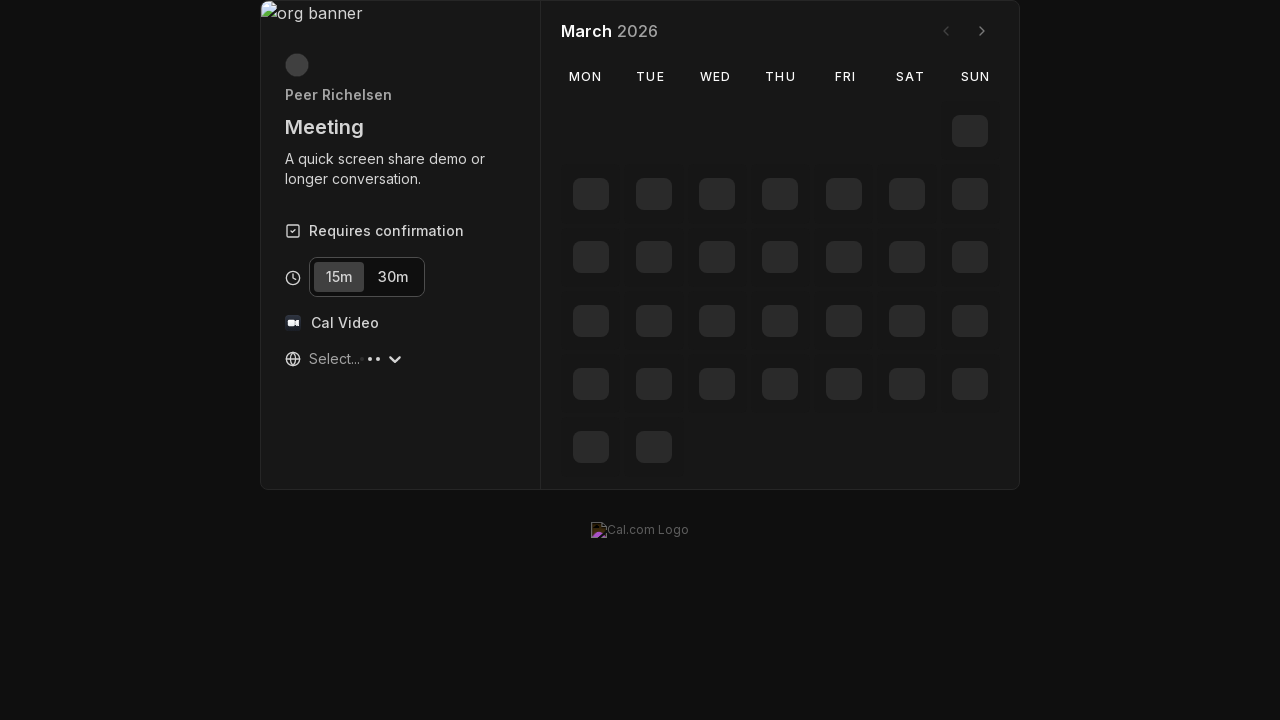

User name 'Peer Richelsen' is visible on the embedded page
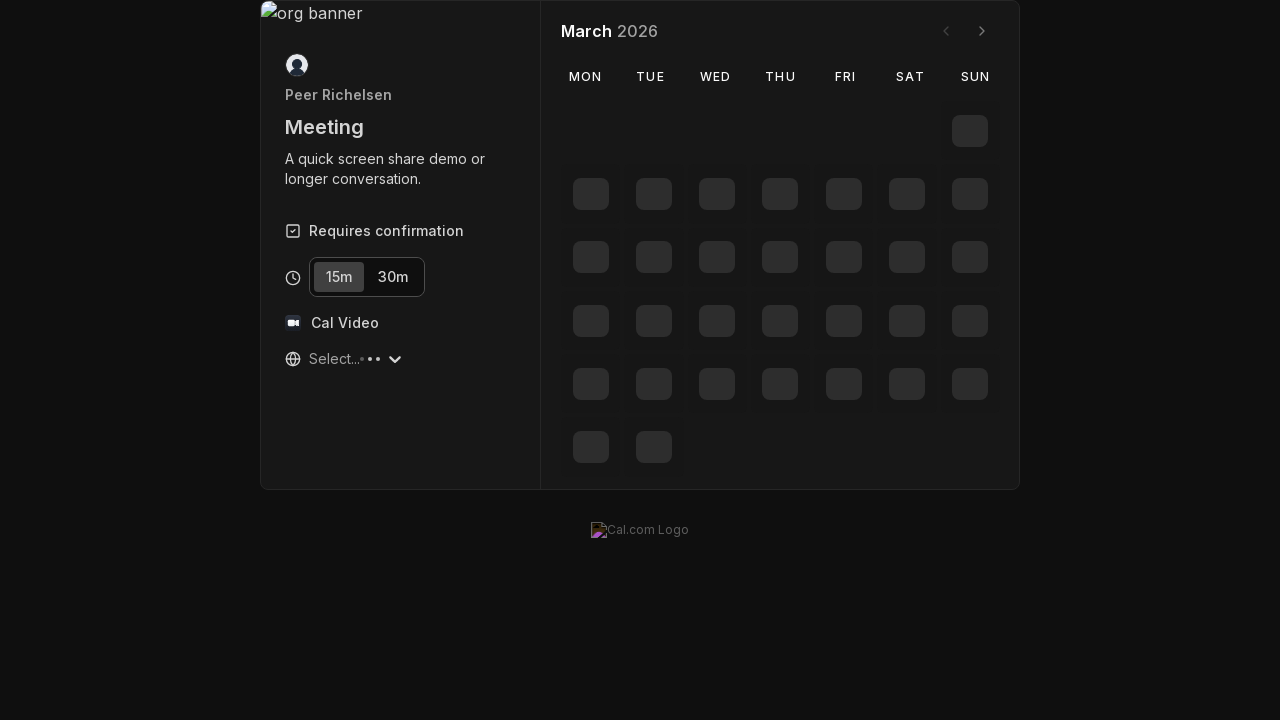

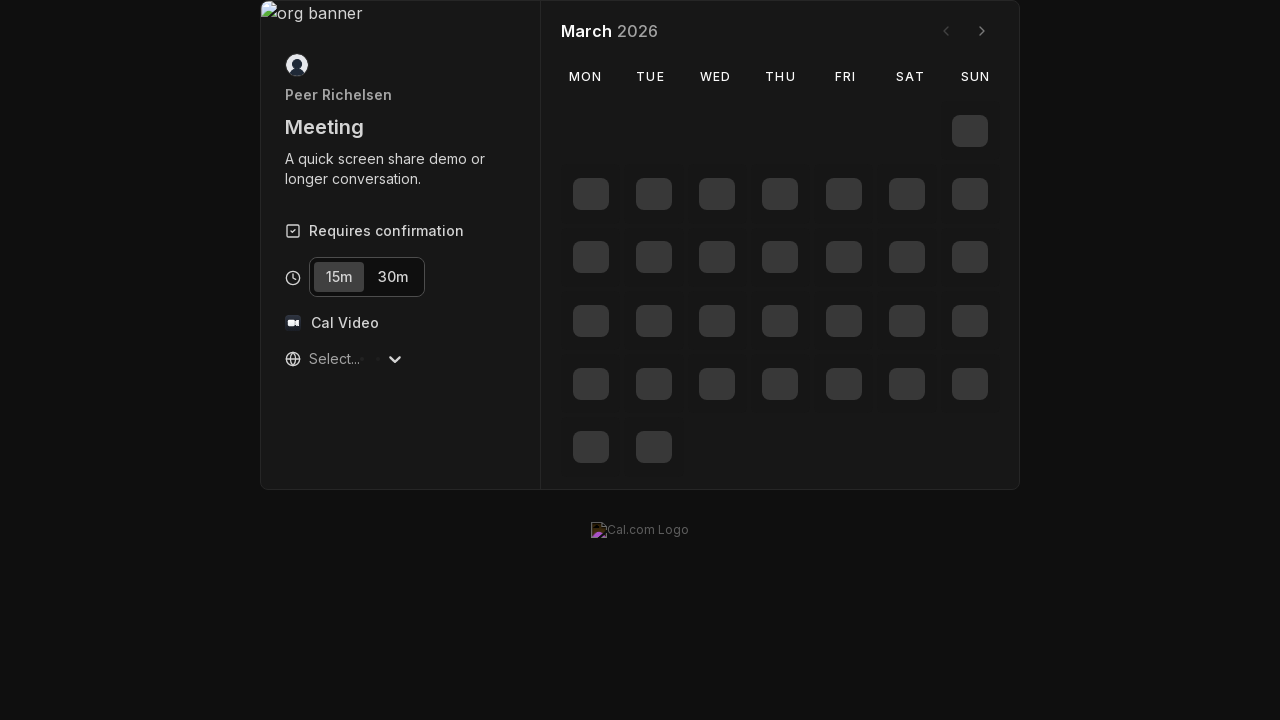